Tests dropdown interaction by locating a dropdown element and clicking on it to open it

Starting URL: https://the-internet.herokuapp.com/dropdown

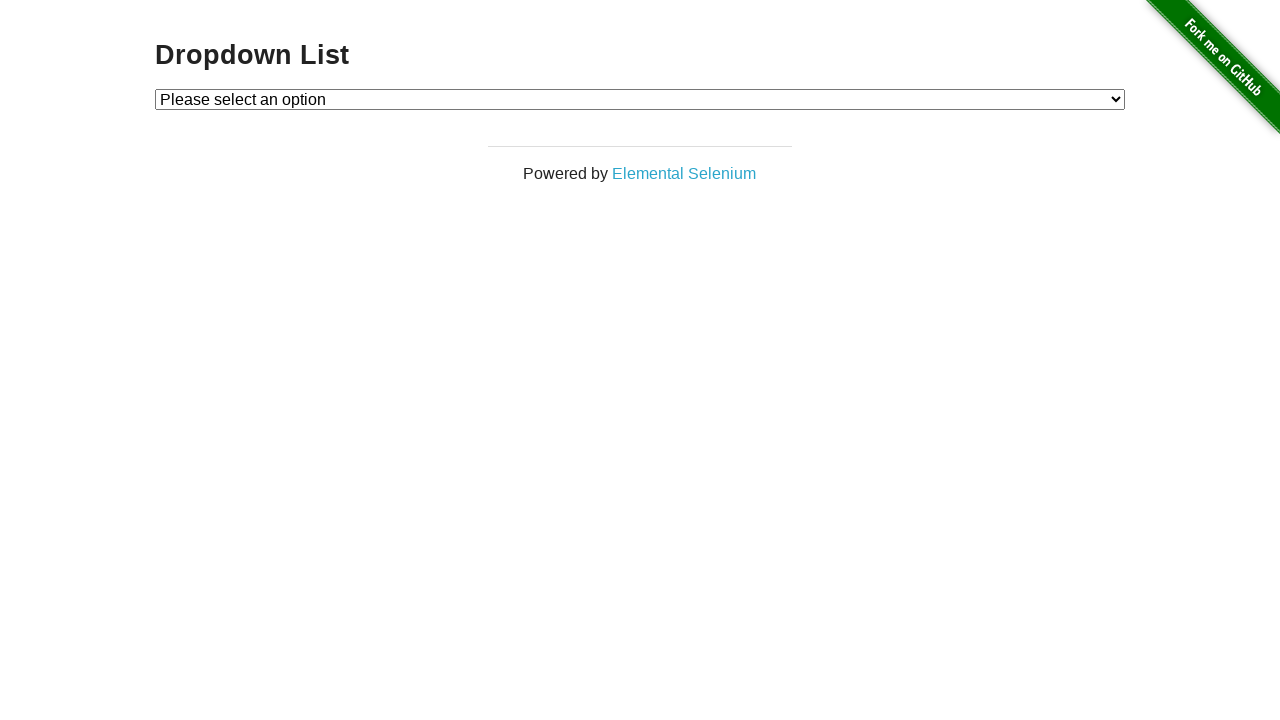

Clicked dropdown element to open it at (640, 99) on #dropdown
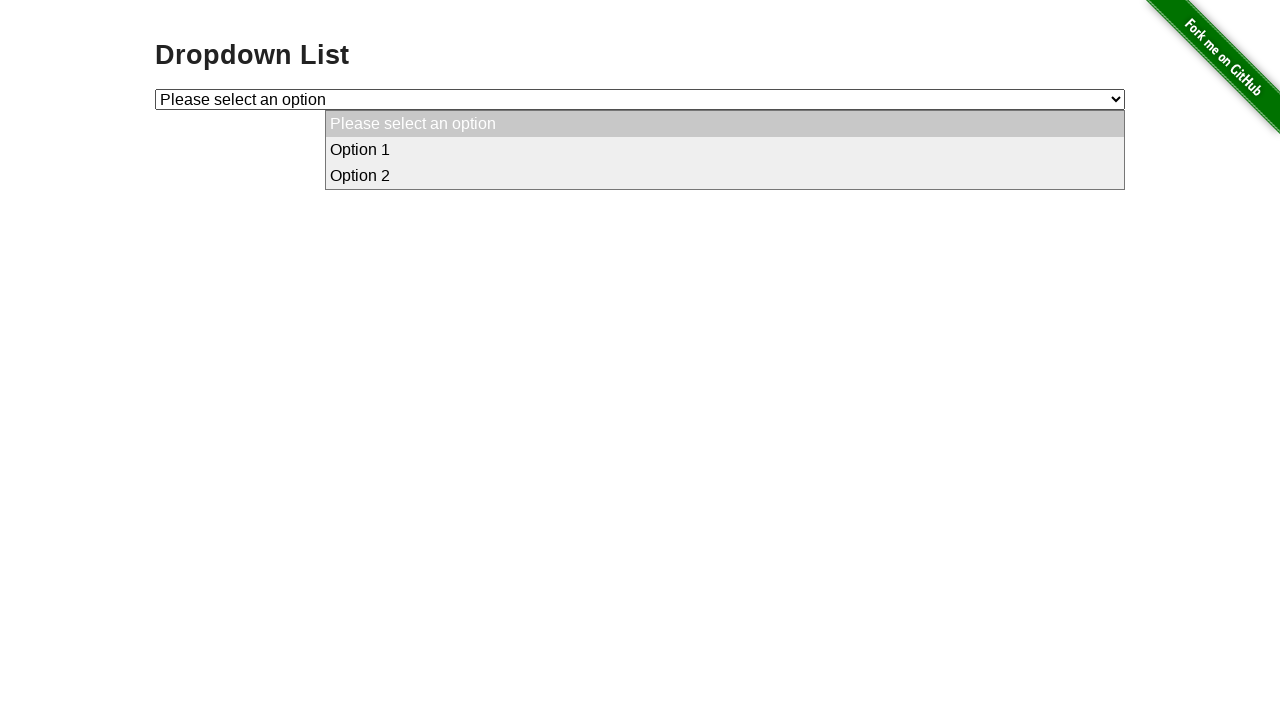

Waited 2 seconds to observe the dropdown opened state
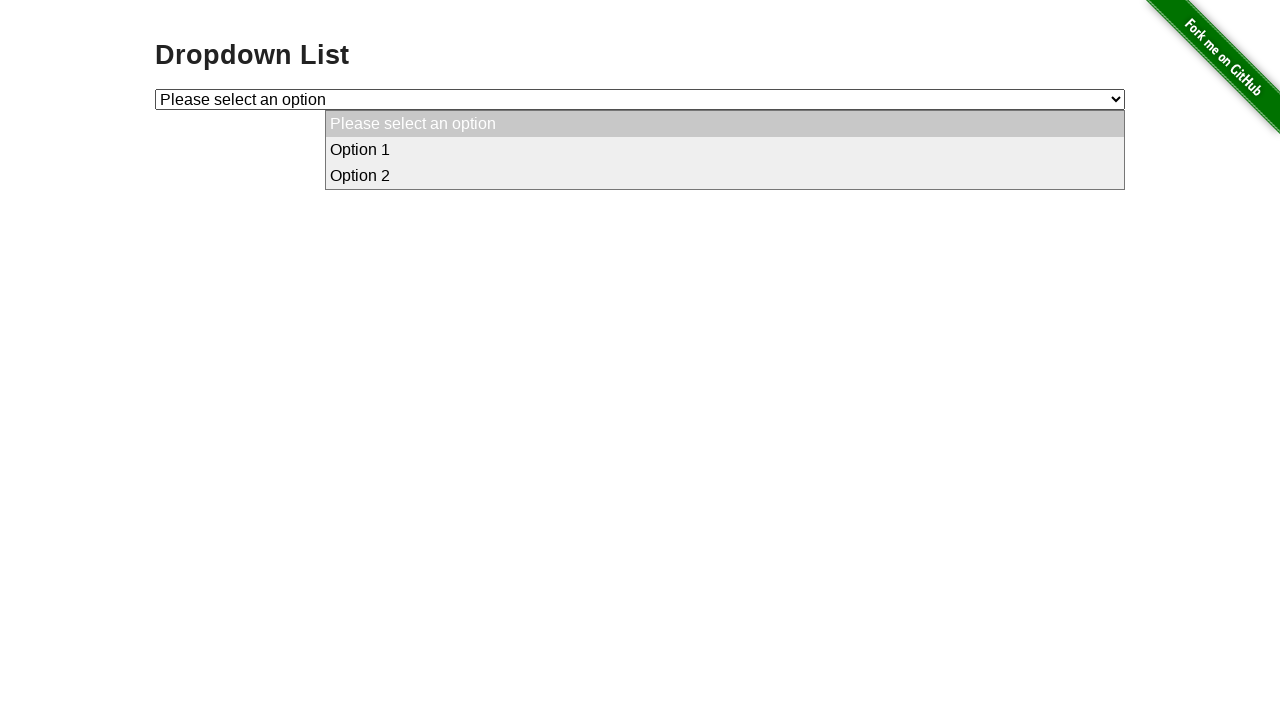

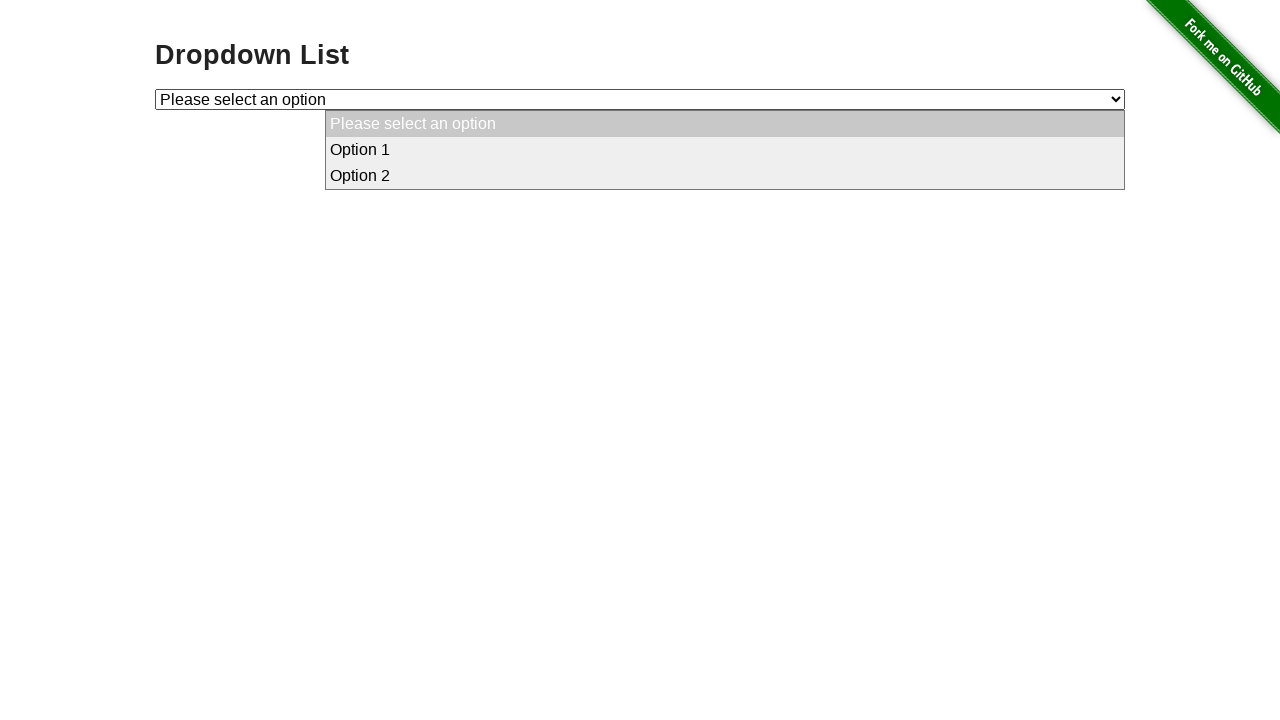